Tests the FAQ accordion by clicking on the question "Можно ли заказать самокат прямо на сегодня?" and verifying the answer text is displayed correctly.

Starting URL: https://qa-scooter.praktikum-services.ru/

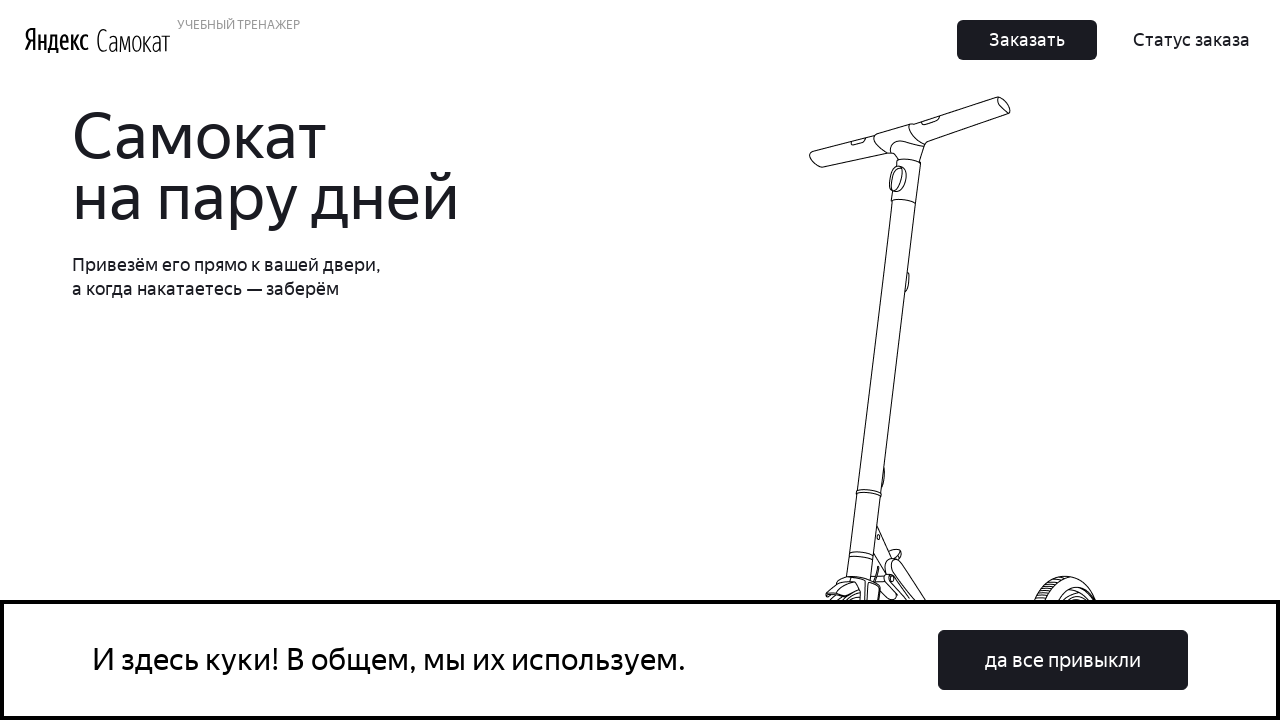

Scrolled to accordion section
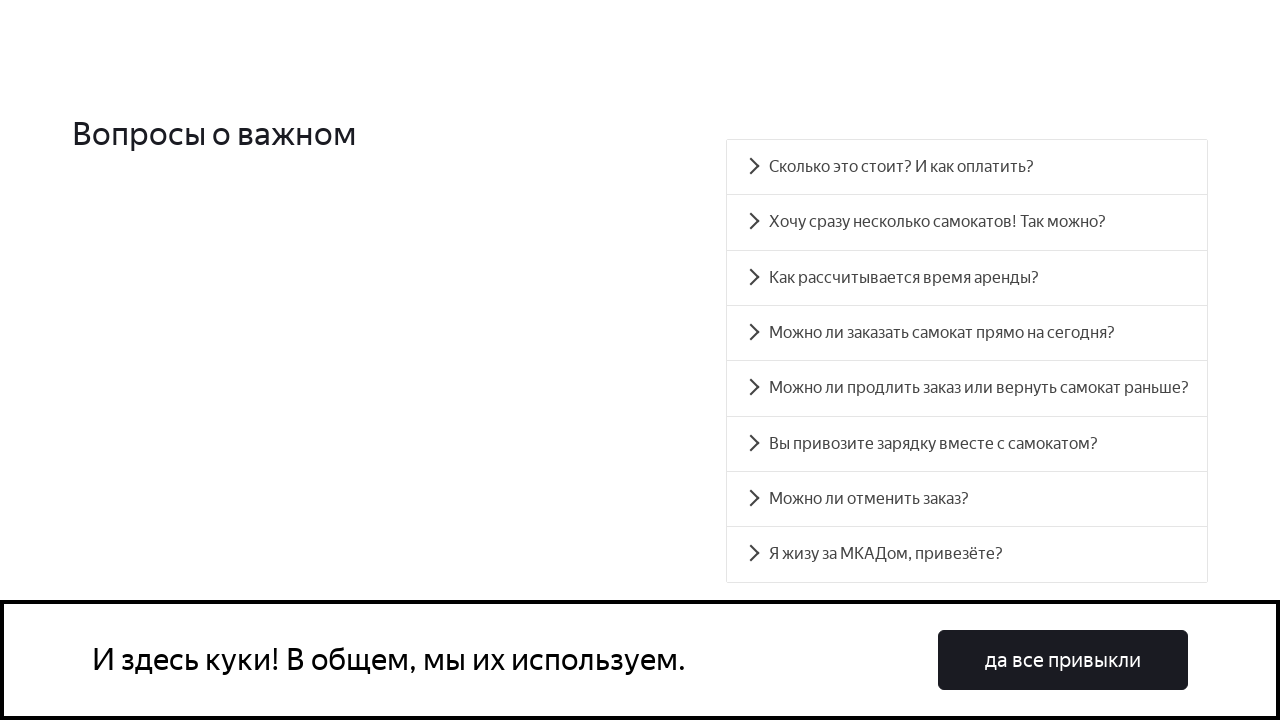

Clicked on FAQ question 'Можно ли заказать самокат прямо на сегодня?' at (967, 333) on //div[text() = 'Можно ли заказать самокат прямо на сегодня?']
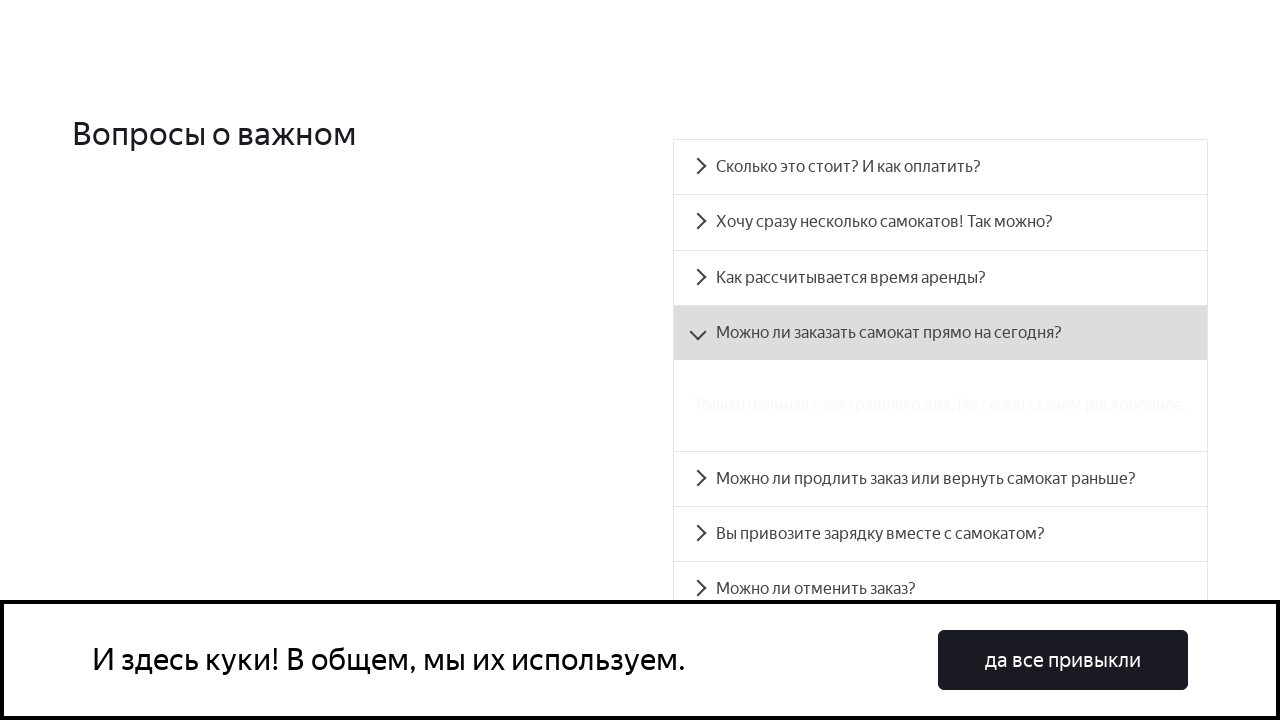

Answer text is displayed and visible
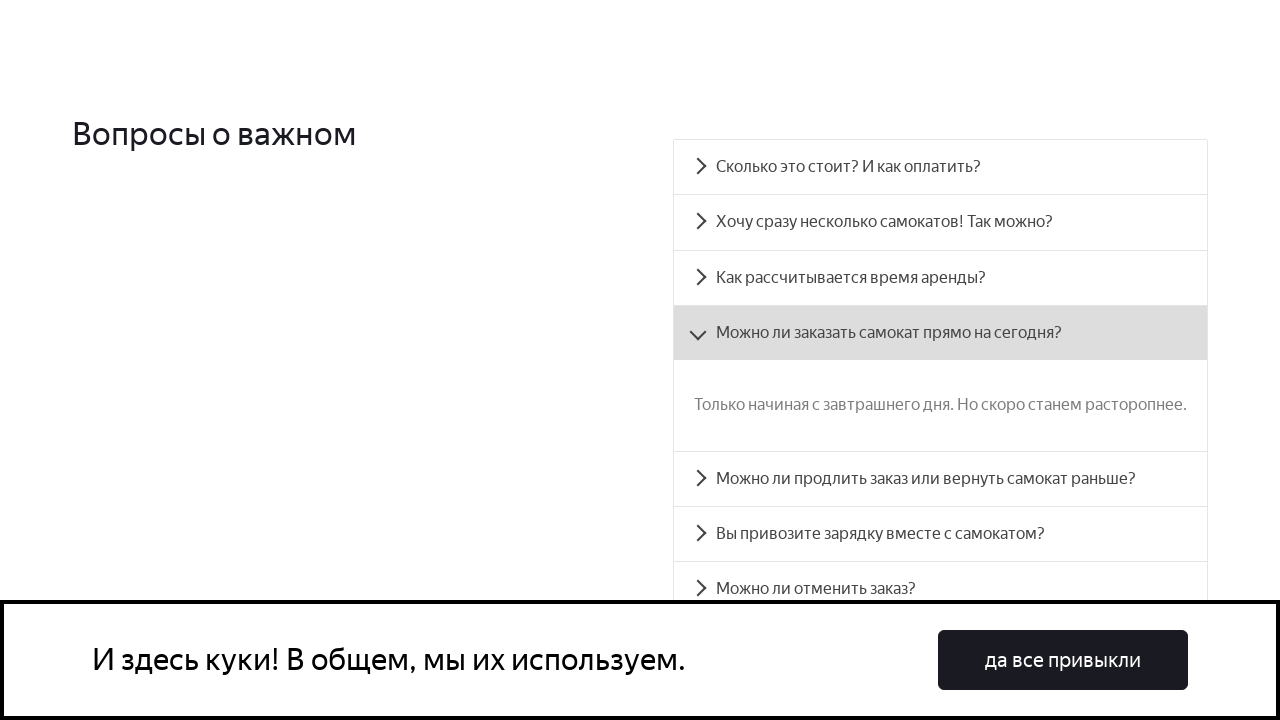

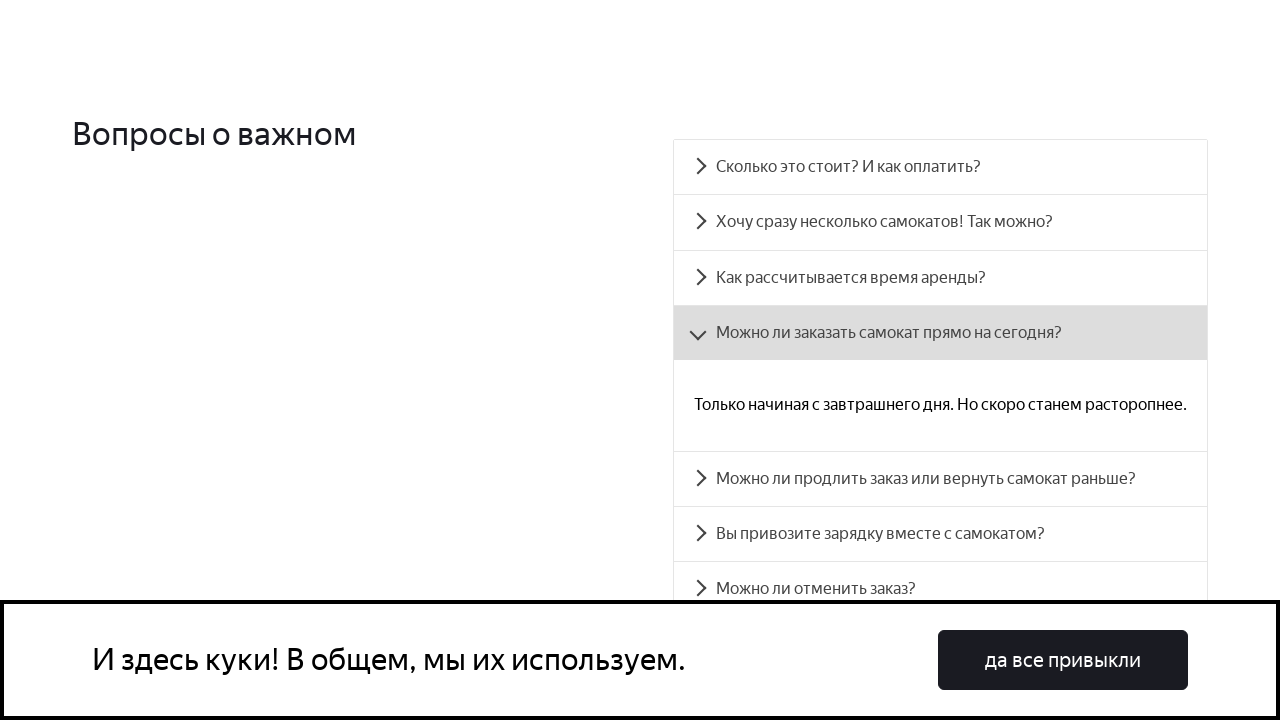